Tests the search functionality on a trading shop website by entering search queries and verifying that product results are displayed.

Starting URL: https://shop.threeforonetrading.com

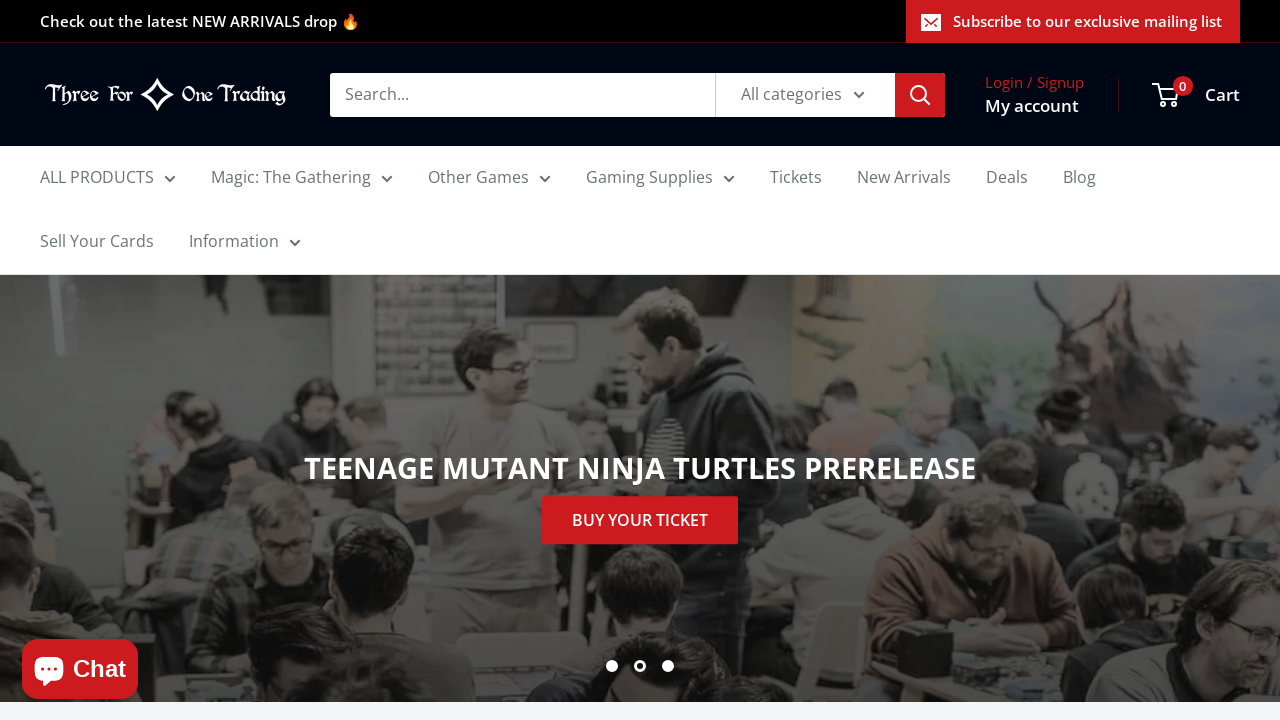

Cleared search input field on .search-bar__input
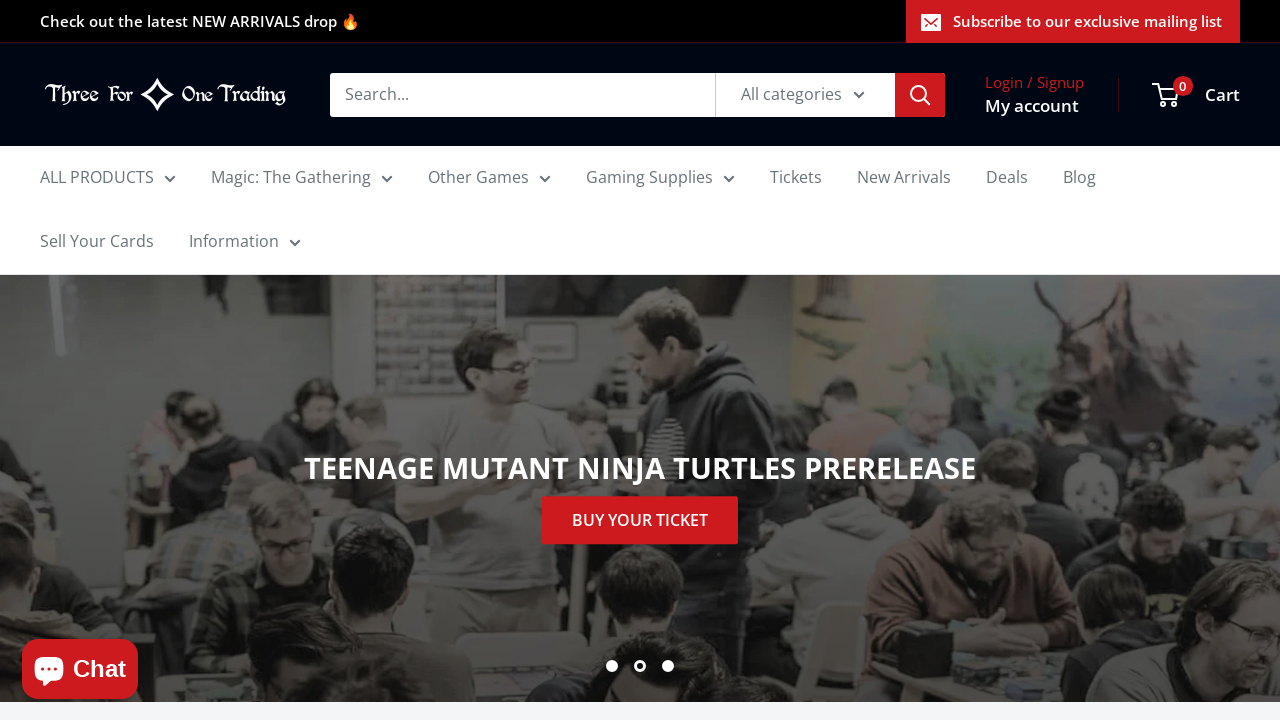

Filled search field with 'cards' on .search-bar__input
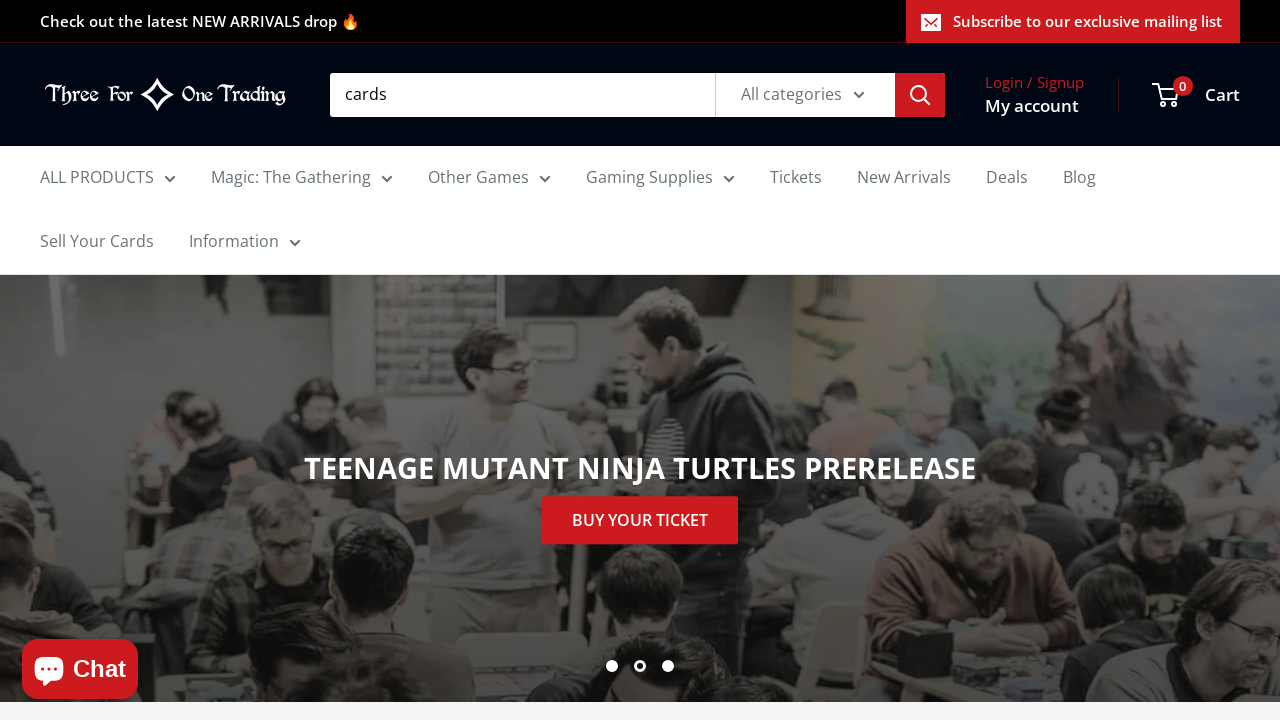

Pressed Enter to submit search for 'cards' on .search-bar__input
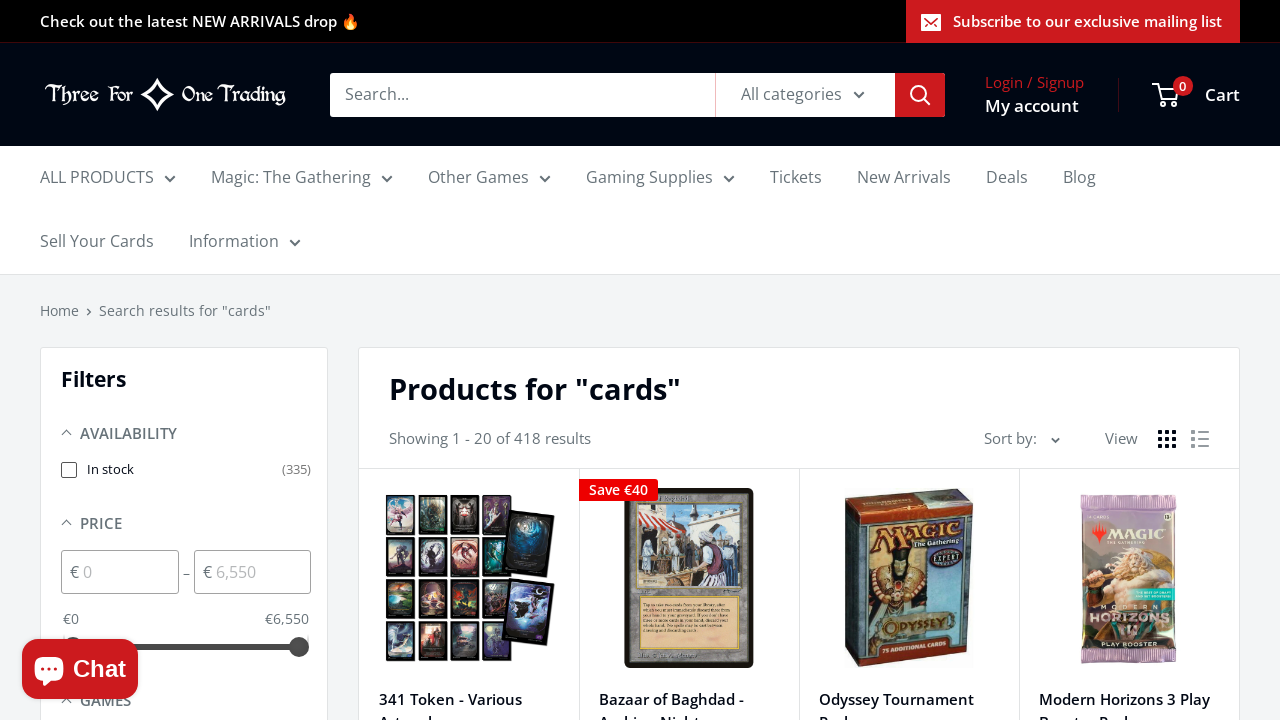

Product results loaded for search 'cards'
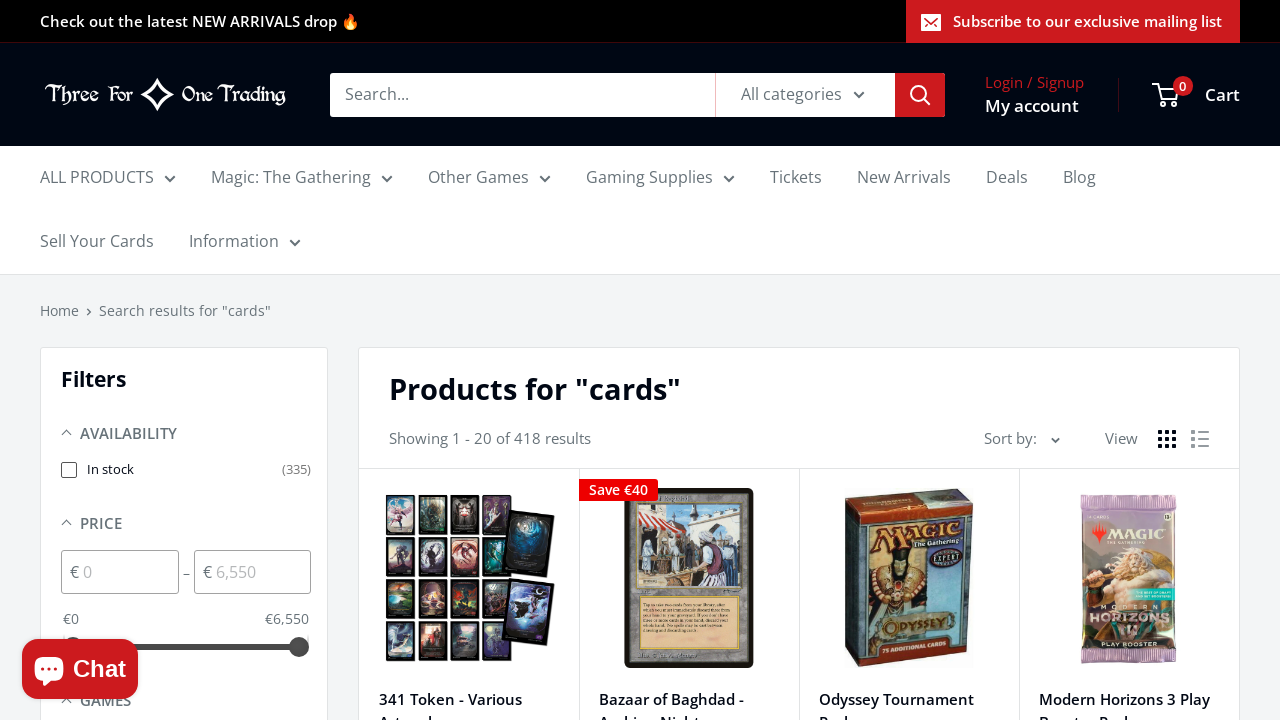

First product item is visible for search 'cards'
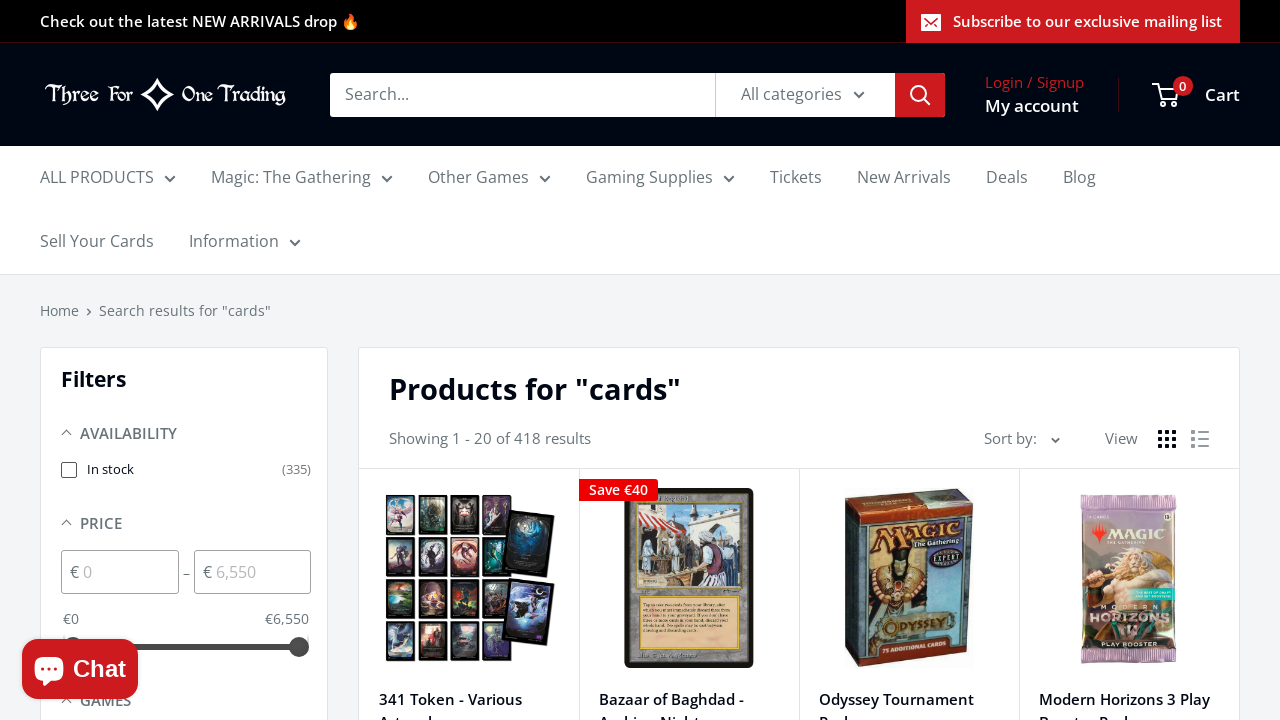

Cleared search input field on .search-bar__input
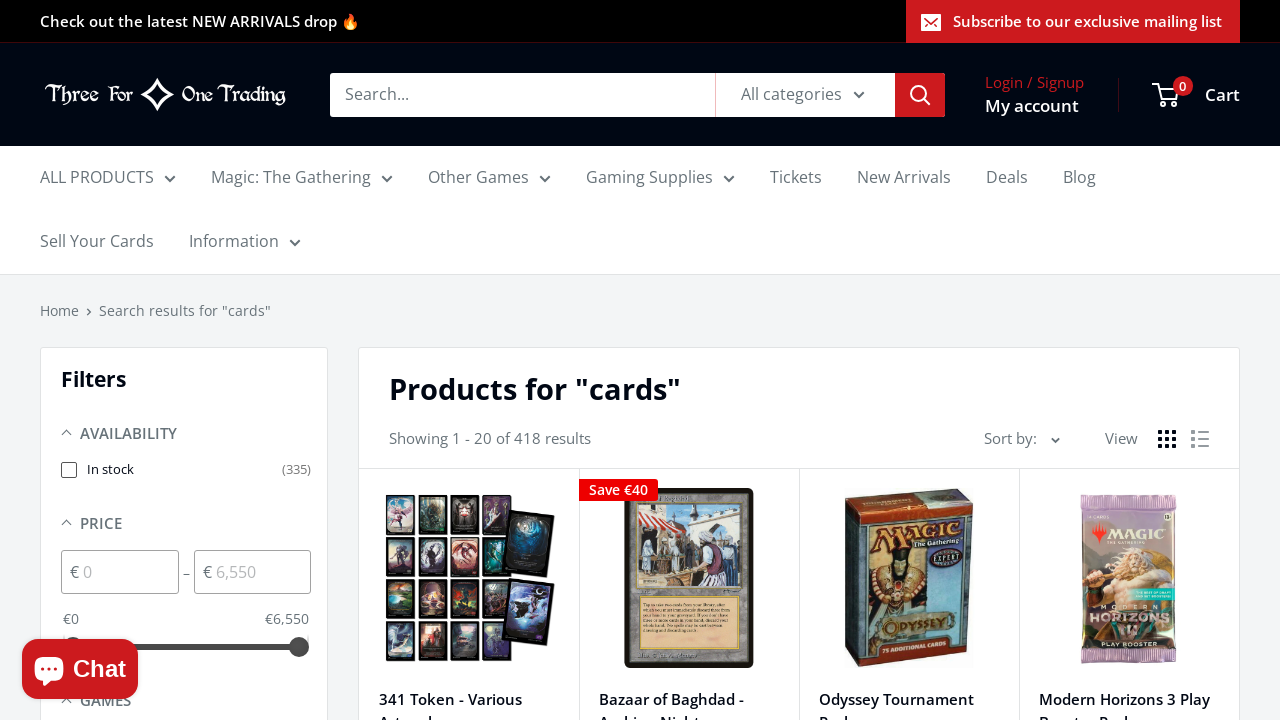

Filled search field with 'pokemon' on .search-bar__input
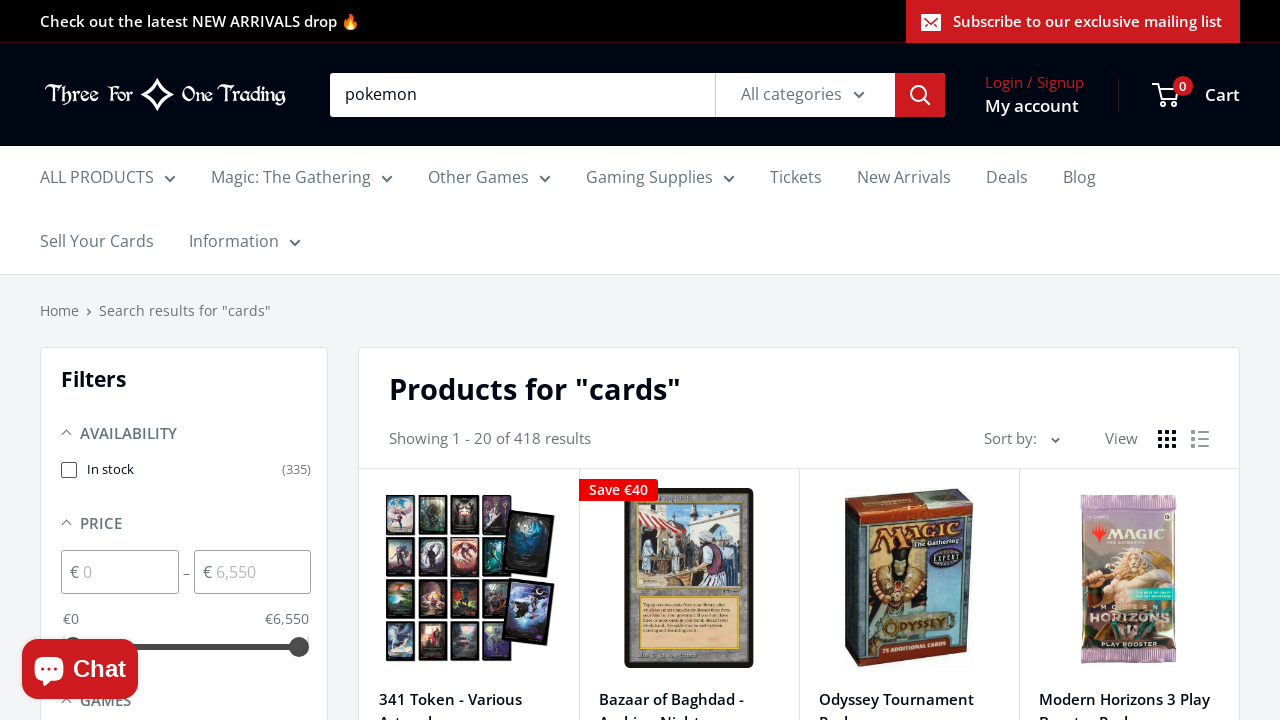

Pressed Enter to submit search for 'pokemon' on .search-bar__input
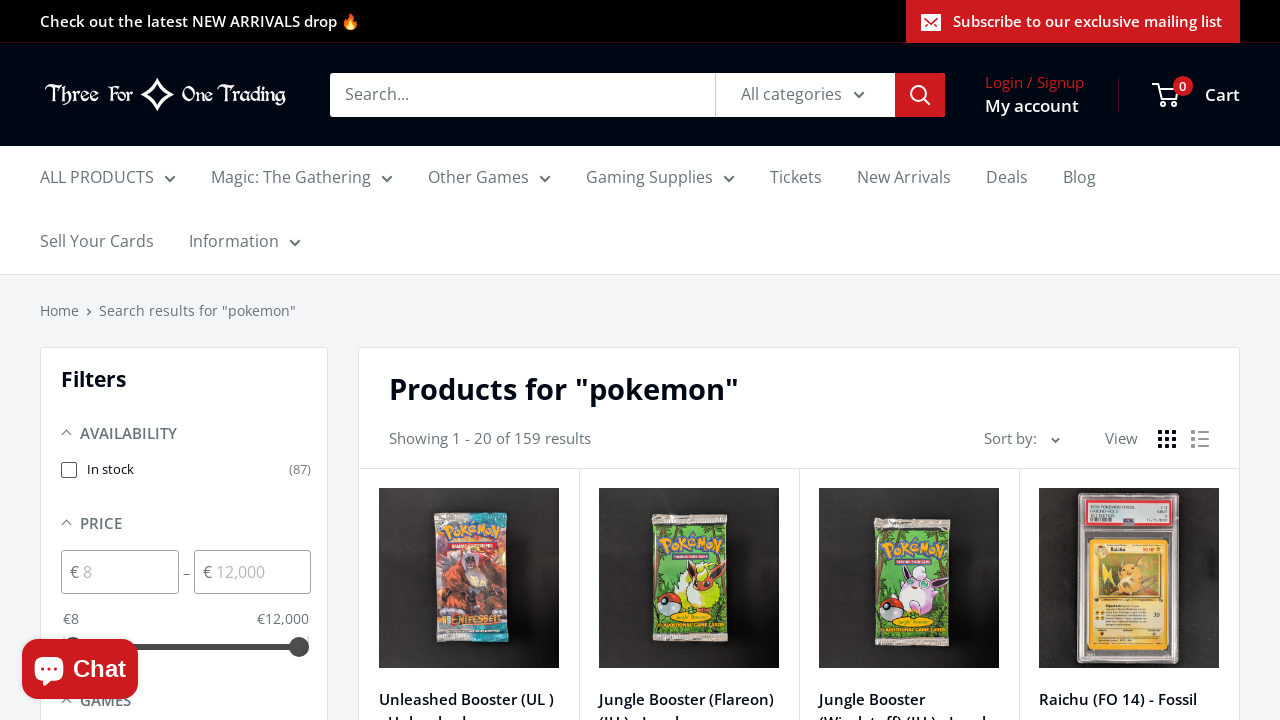

Product results loaded for search 'pokemon'
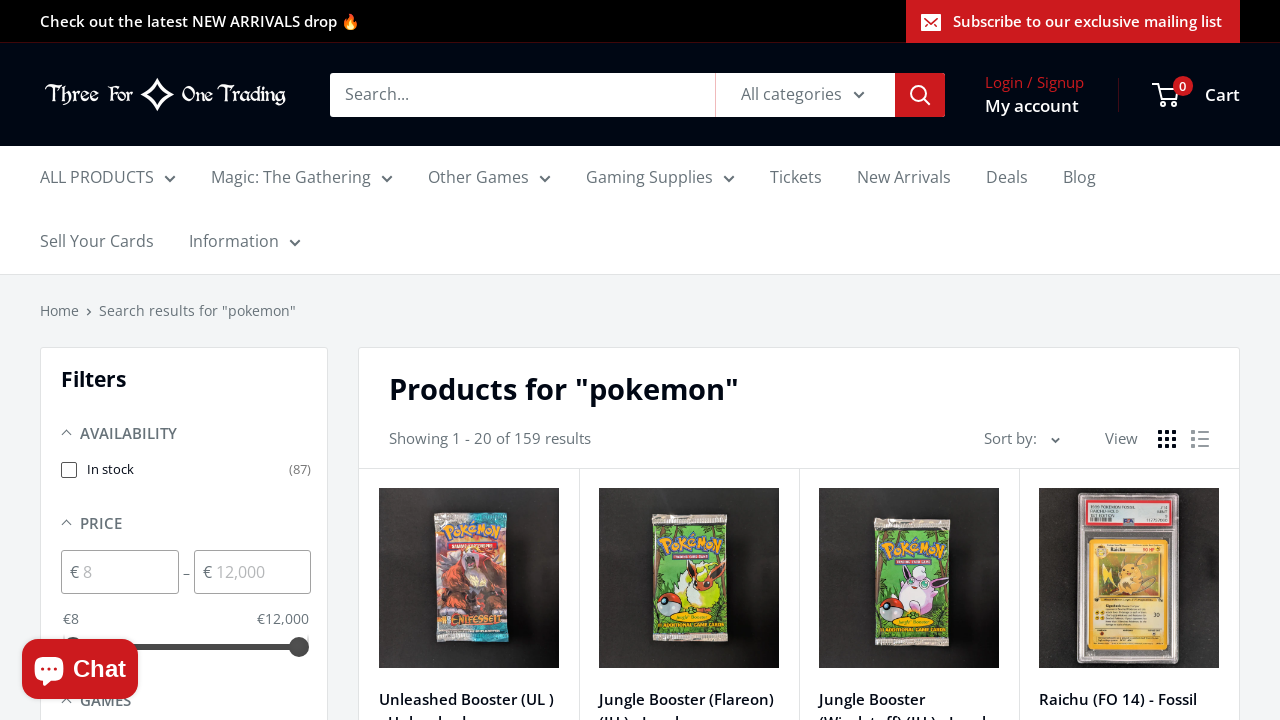

First product item is visible for search 'pokemon'
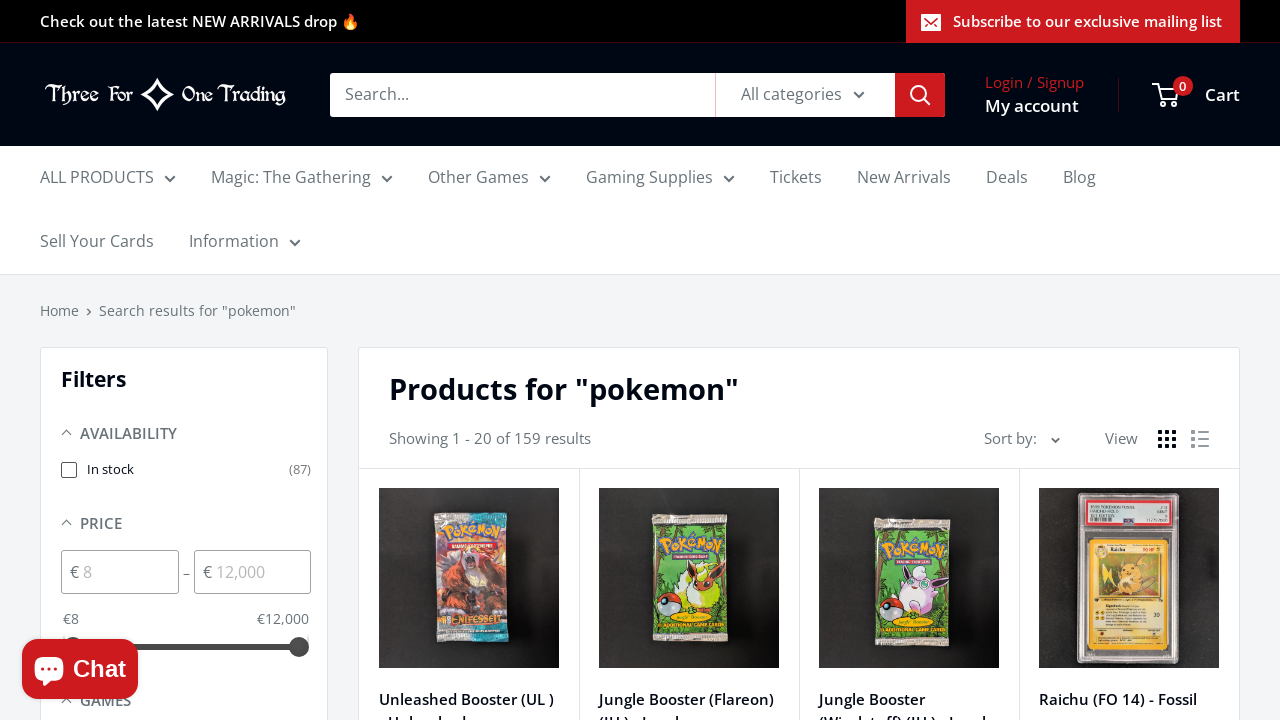

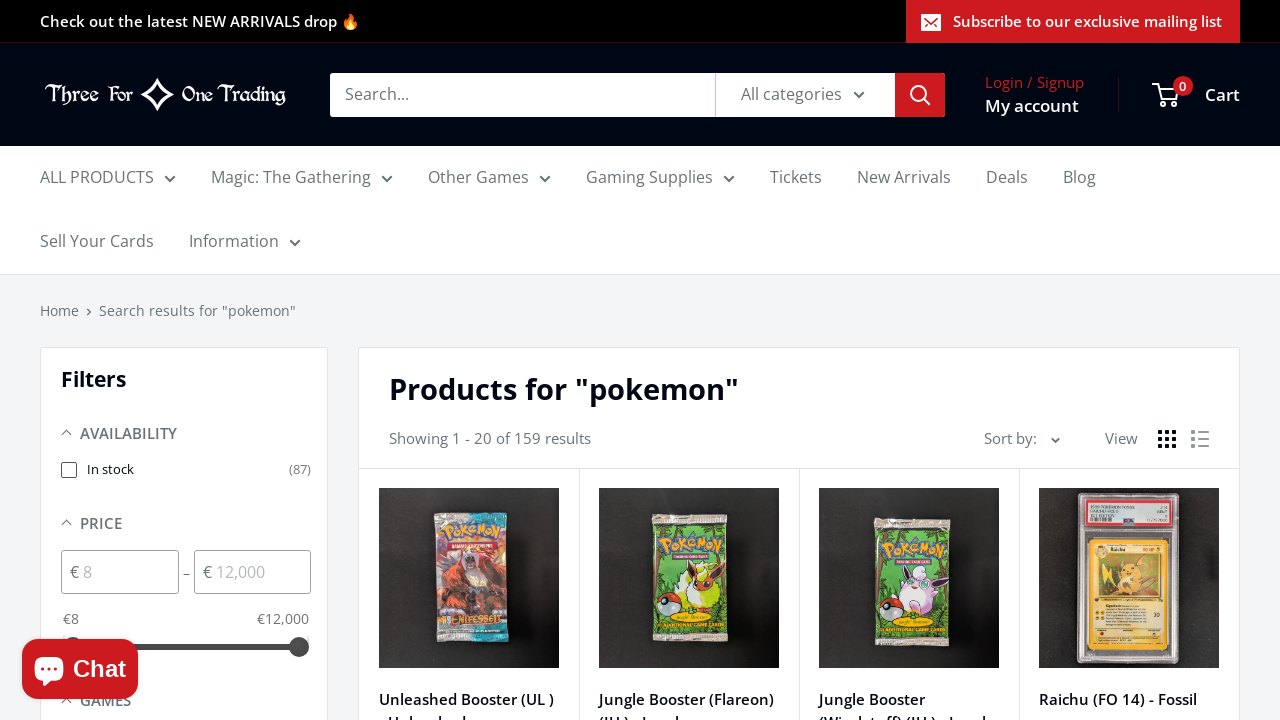